Tests adding 10 different tasks to a todo list application by typing each task name and pressing Enter to submit.

Starting URL: https://herziopinto.github.io/lista-de-tarefas/

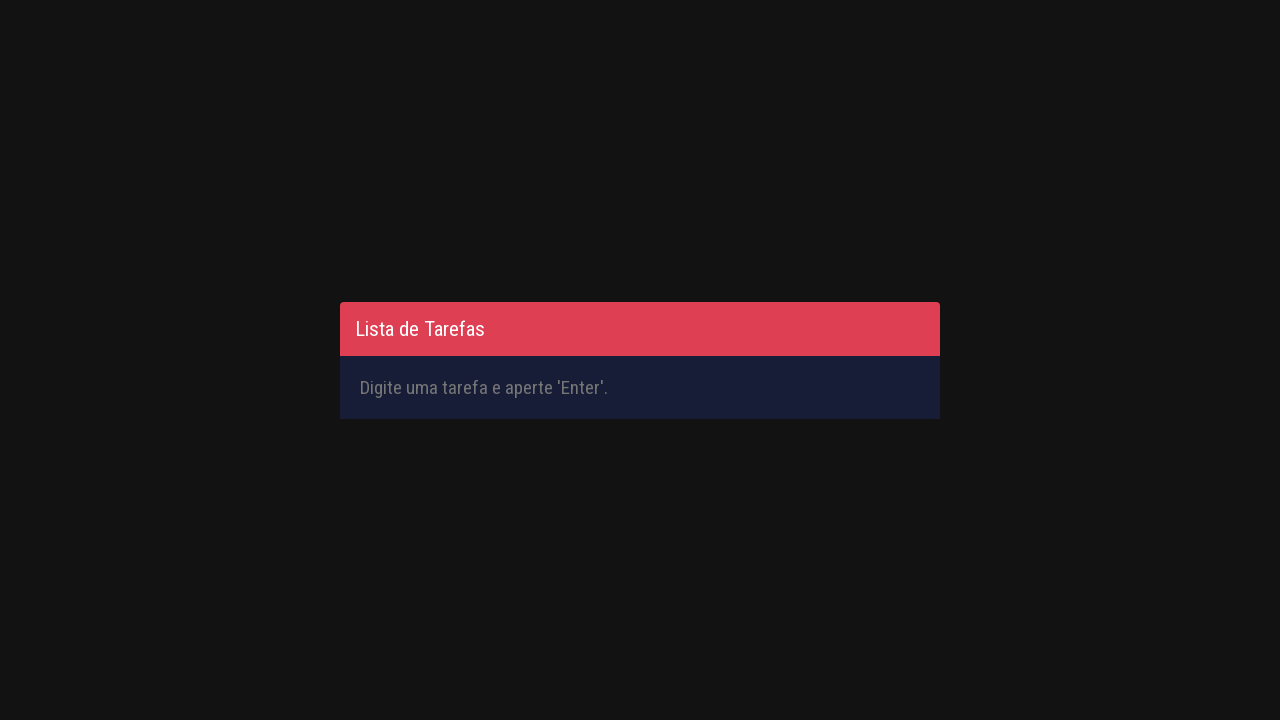

Filled task input field with 'Aprender Selenium' on #inputTask
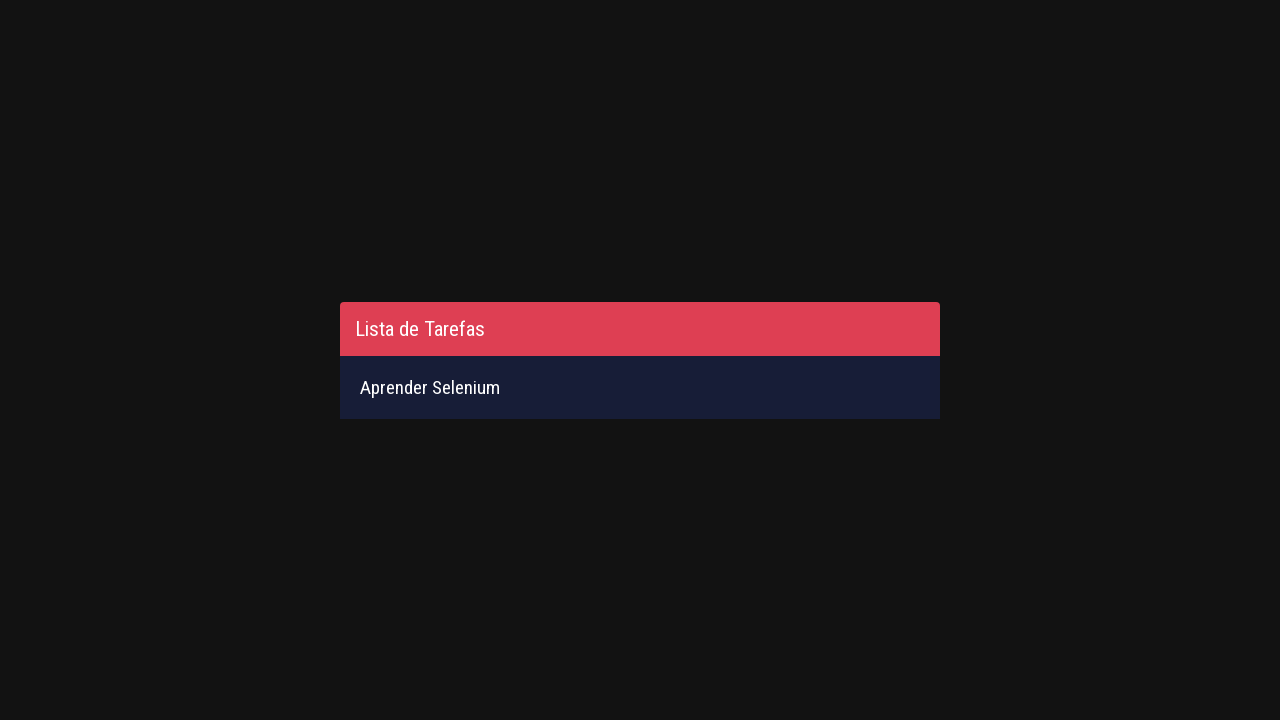

Pressed Enter to submit task 'Aprender Selenium' on #inputTask
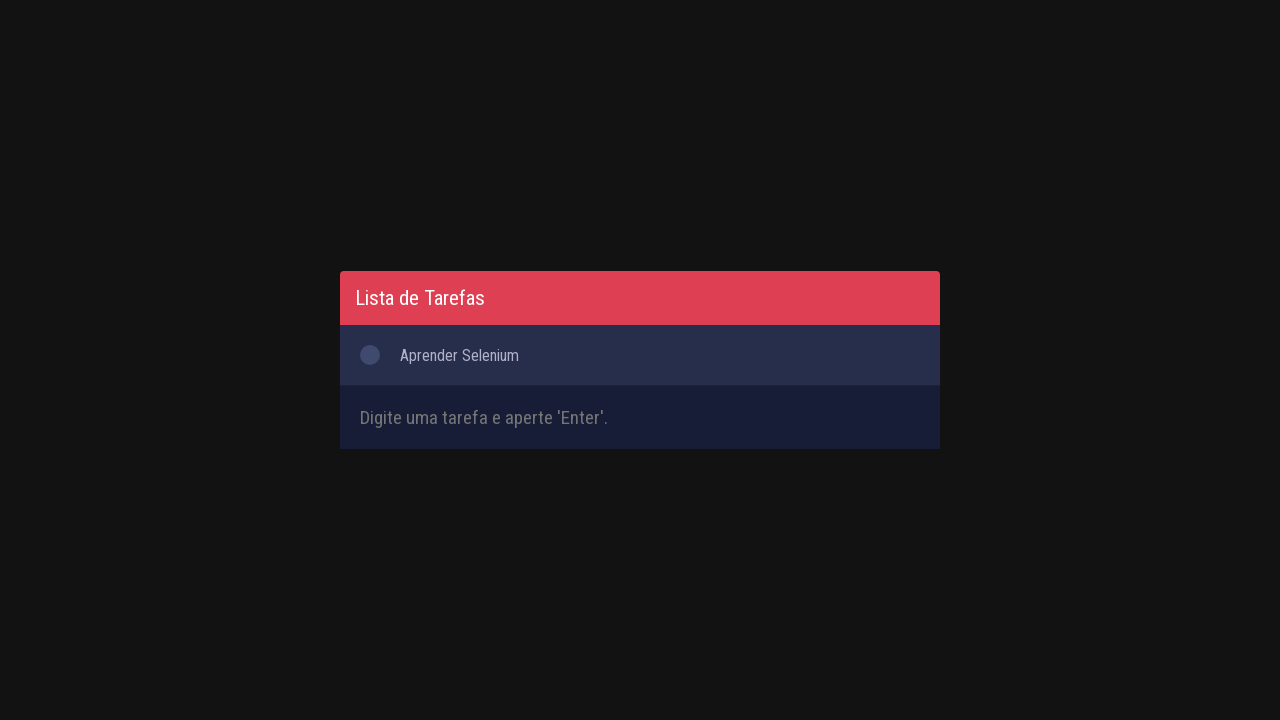

Filled task input field with 'Aprender JavaScript' on #inputTask
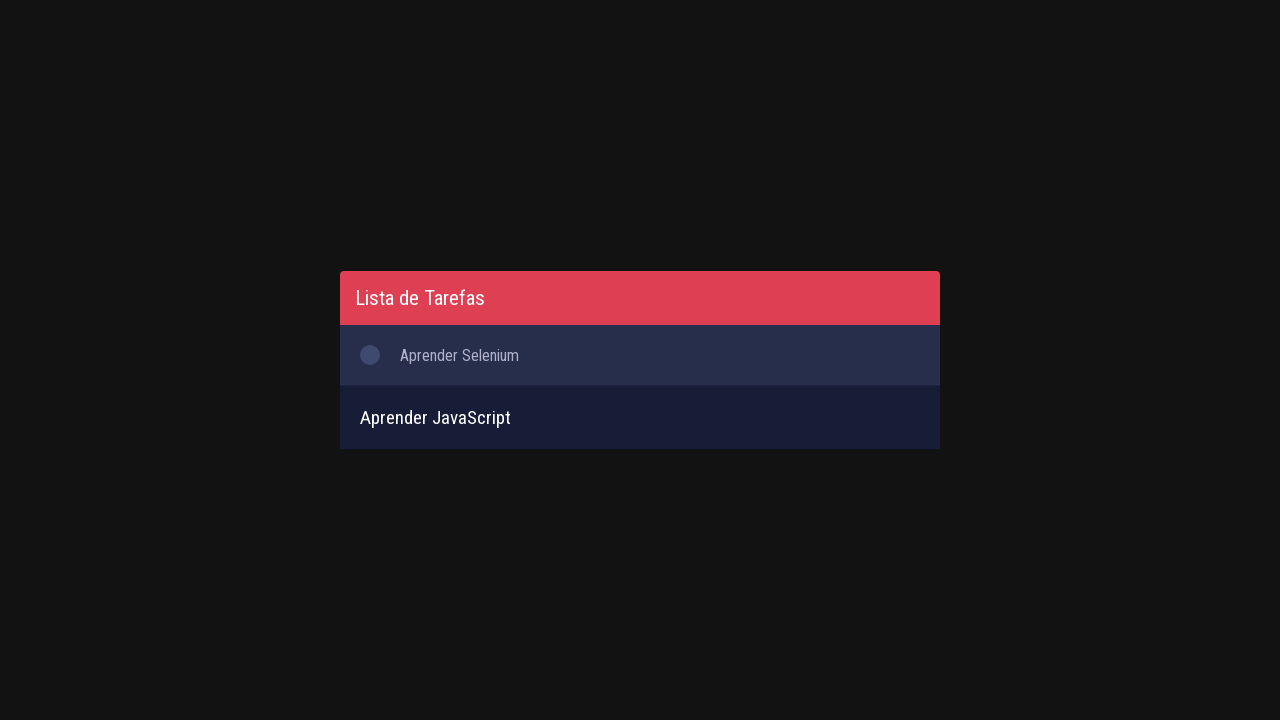

Pressed Enter to submit task 'Aprender JavaScript' on #inputTask
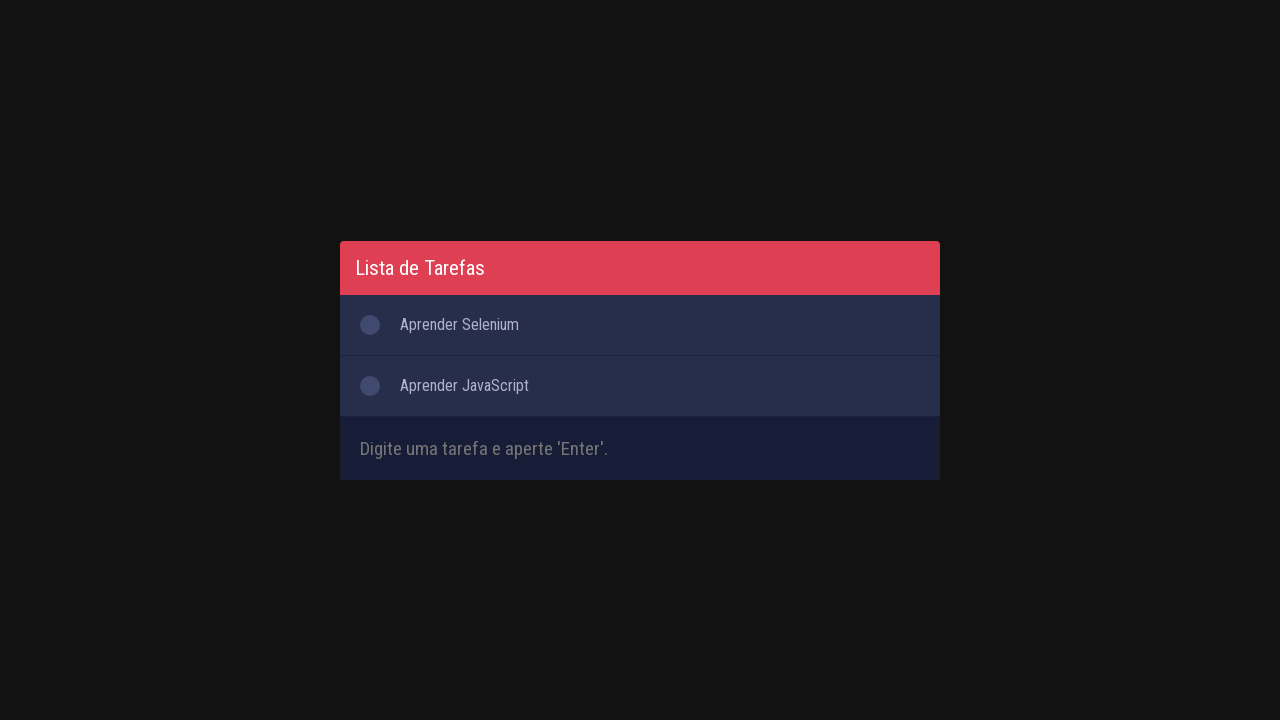

Filled task input field with 'Aprender Java' on #inputTask
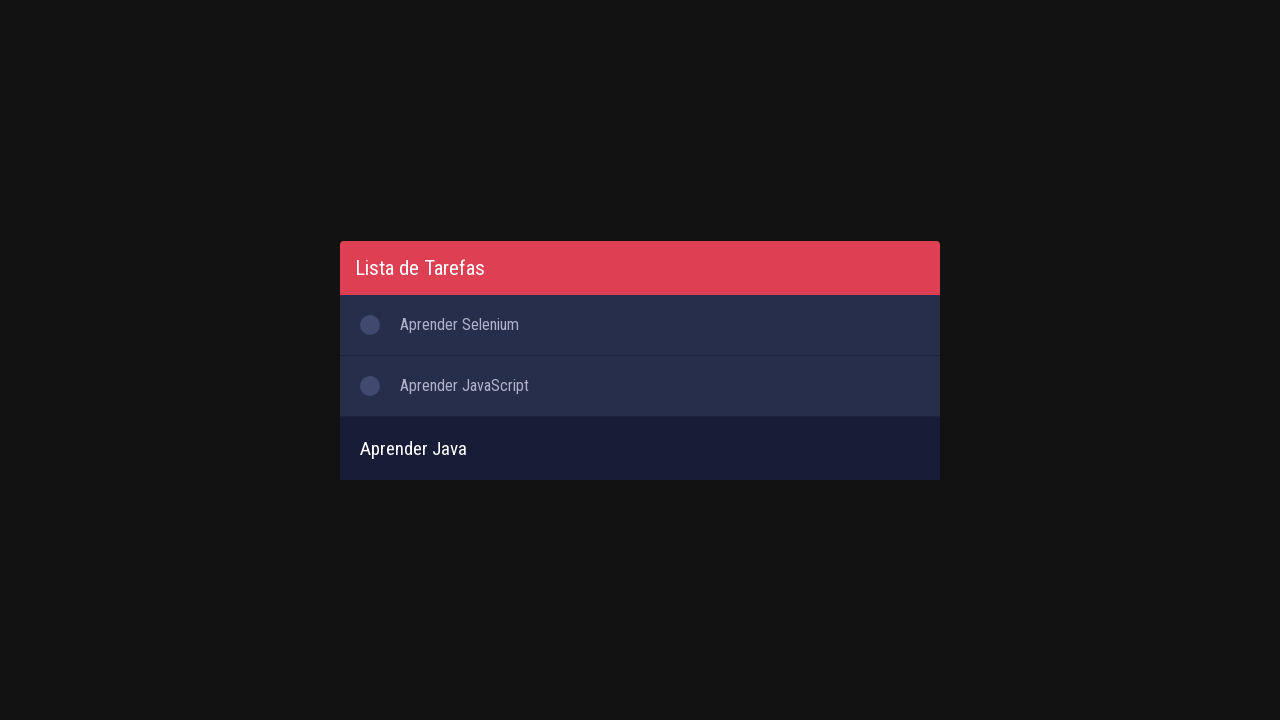

Pressed Enter to submit task 'Aprender Java' on #inputTask
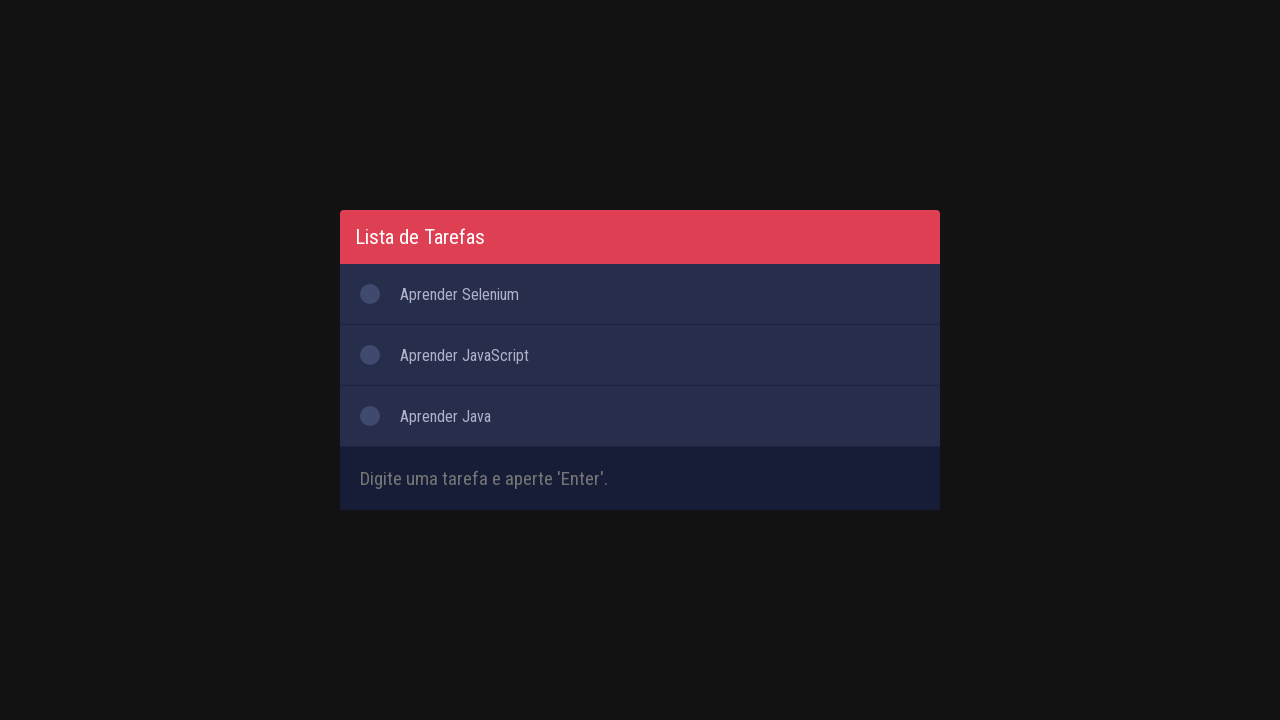

Filled task input field with 'Aprender C#' on #inputTask
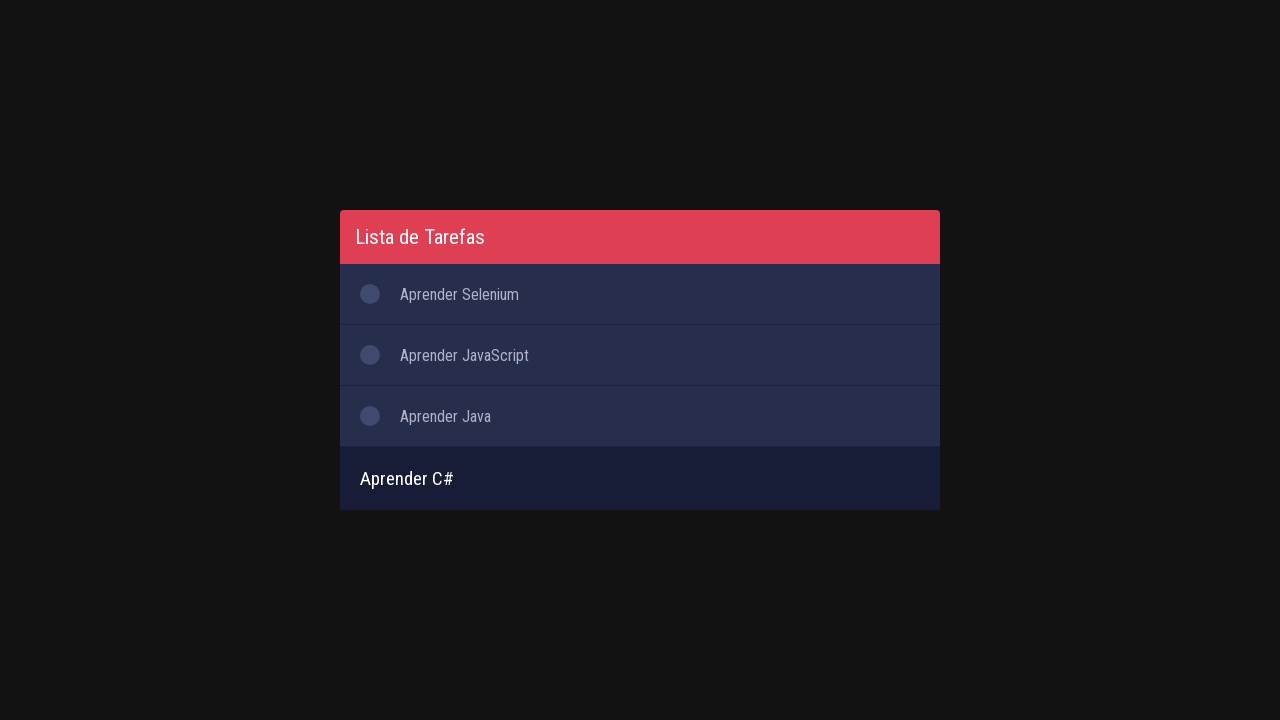

Pressed Enter to submit task 'Aprender C#' on #inputTask
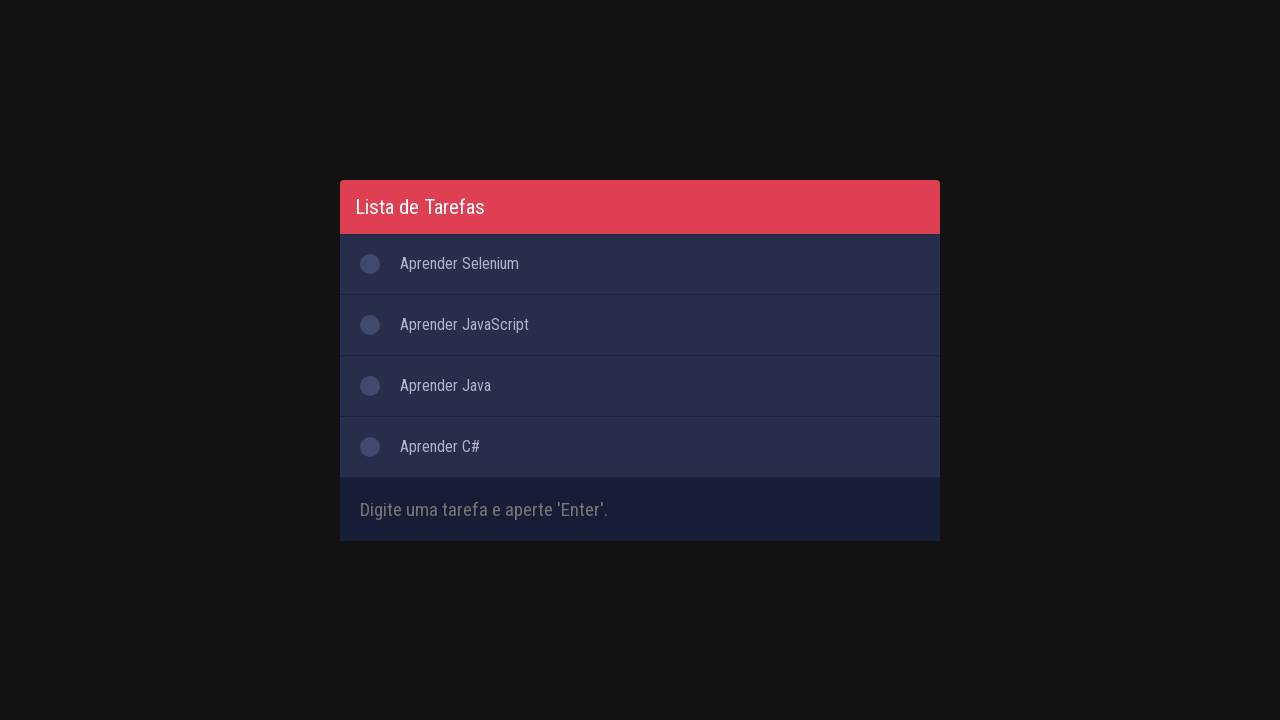

Filled task input field with 'Aprender CSS' on #inputTask
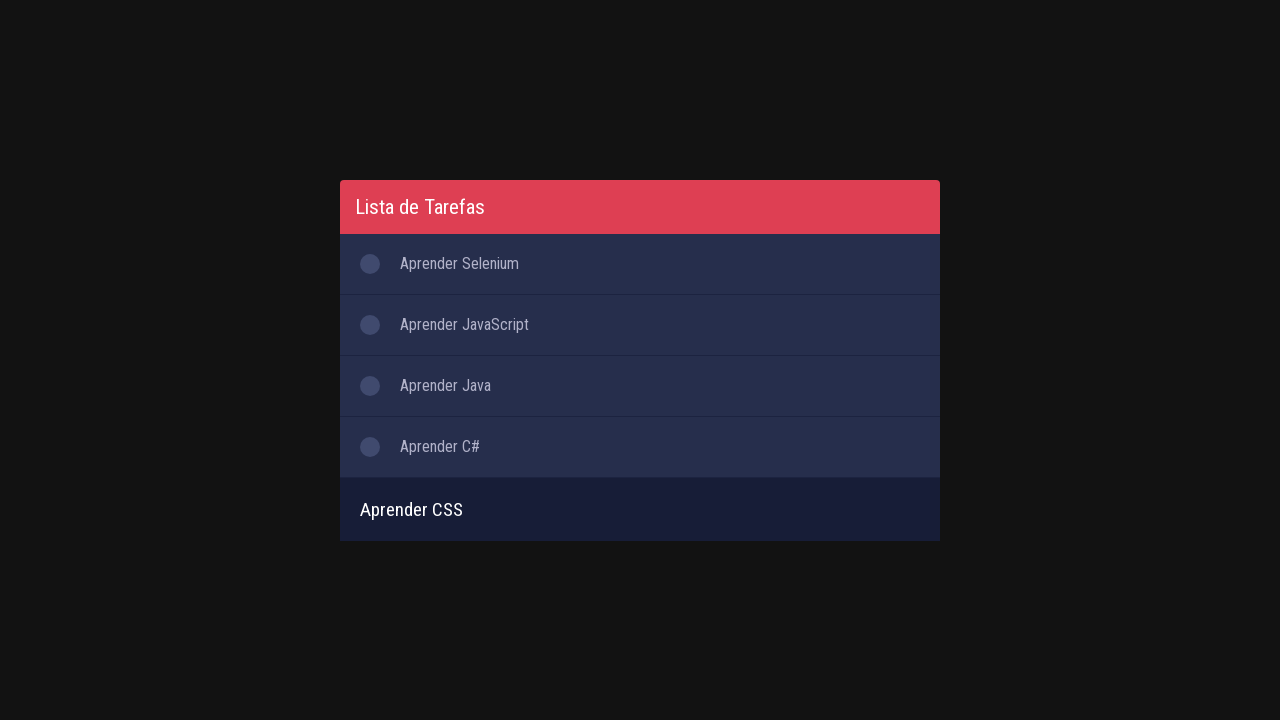

Pressed Enter to submit task 'Aprender CSS' on #inputTask
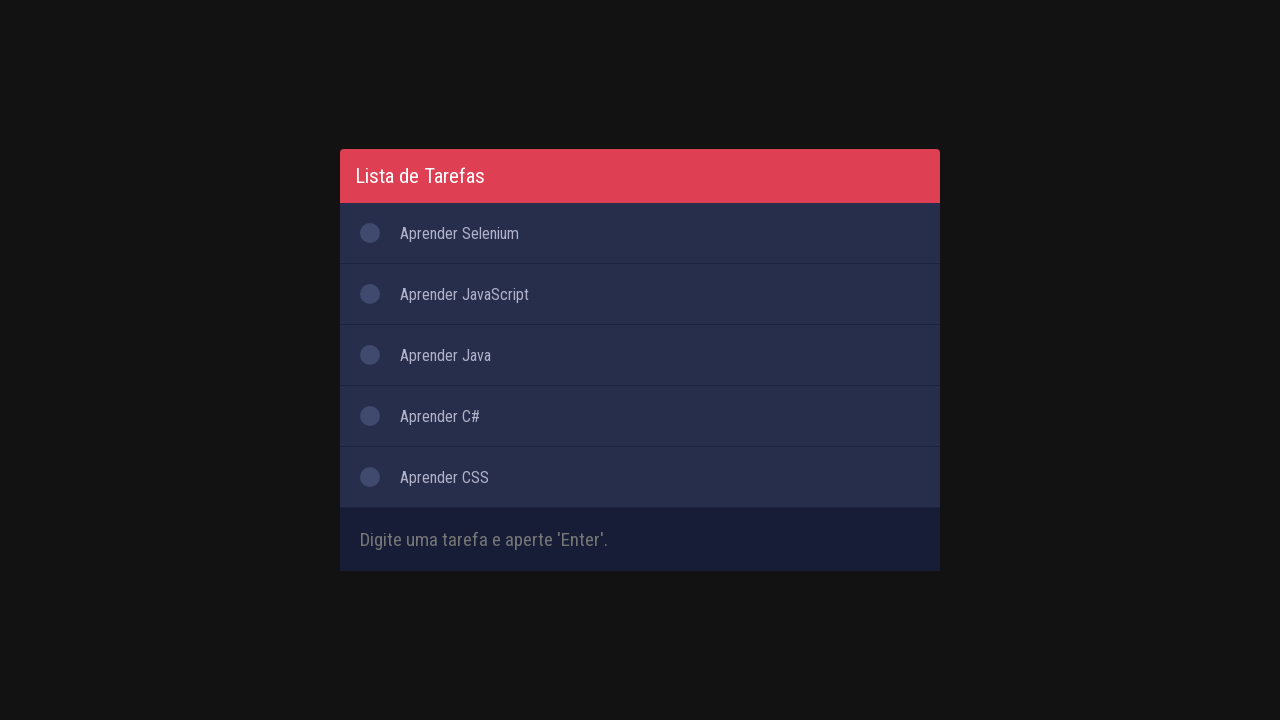

Filled task input field with 'Aprender HTML' on #inputTask
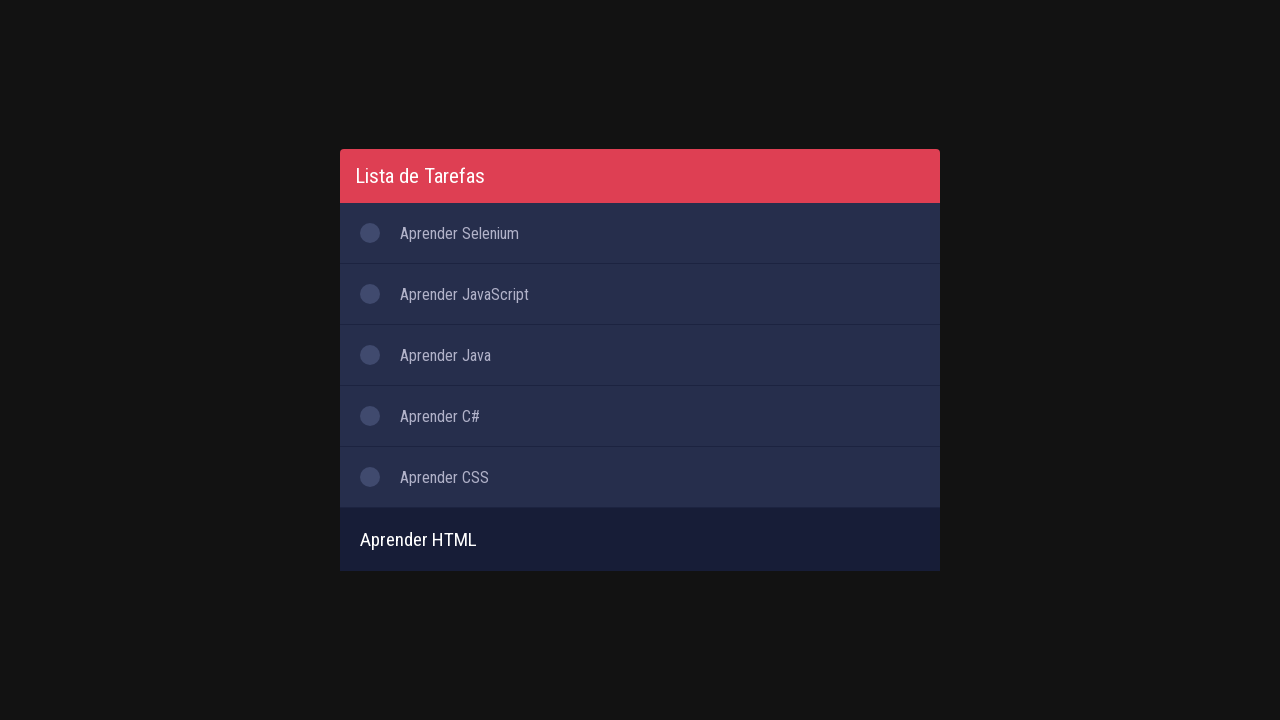

Pressed Enter to submit task 'Aprender HTML' on #inputTask
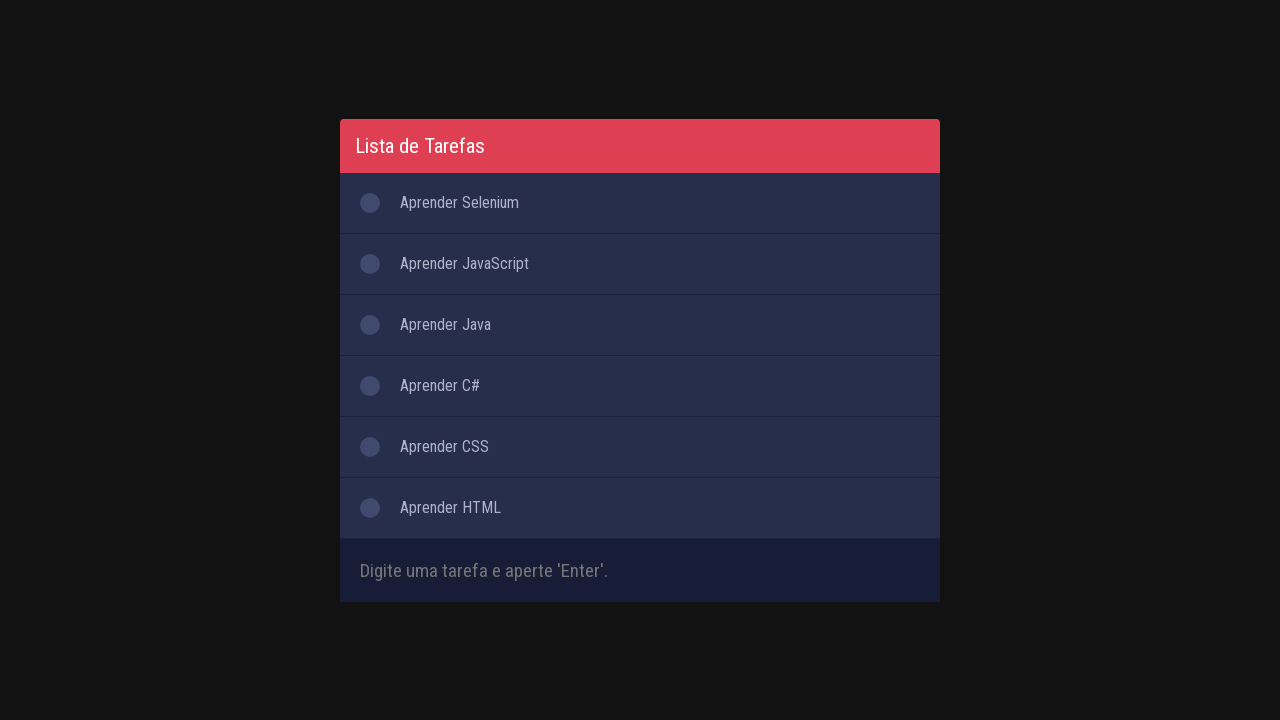

Filled task input field with 'Aprender Cypress' on #inputTask
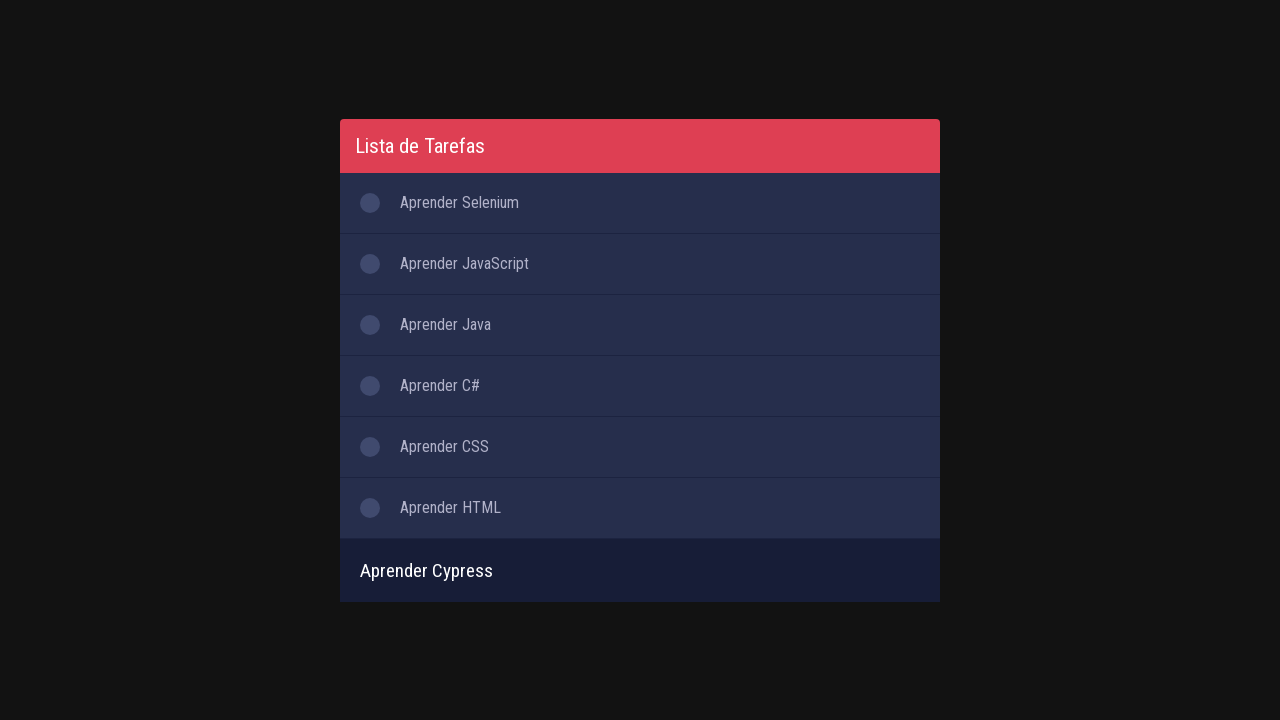

Pressed Enter to submit task 'Aprender Cypress' on #inputTask
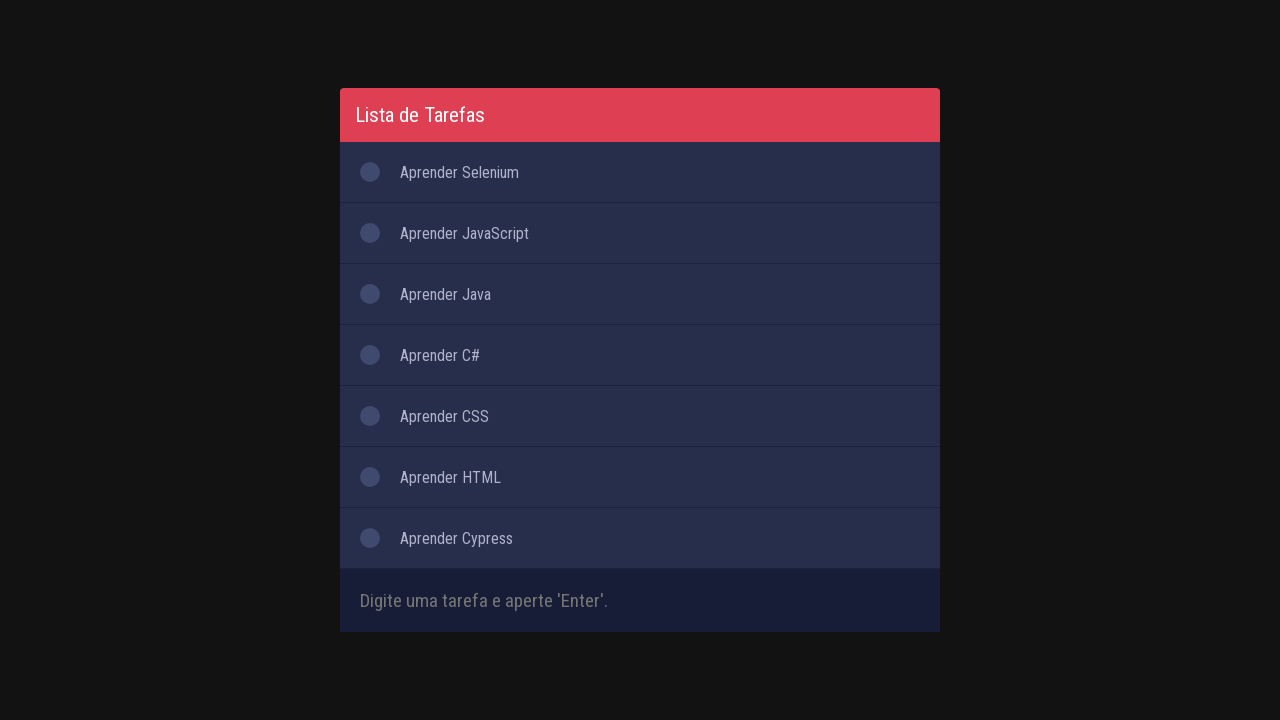

Filled task input field with 'Aprender Metodologia Ágil' on #inputTask
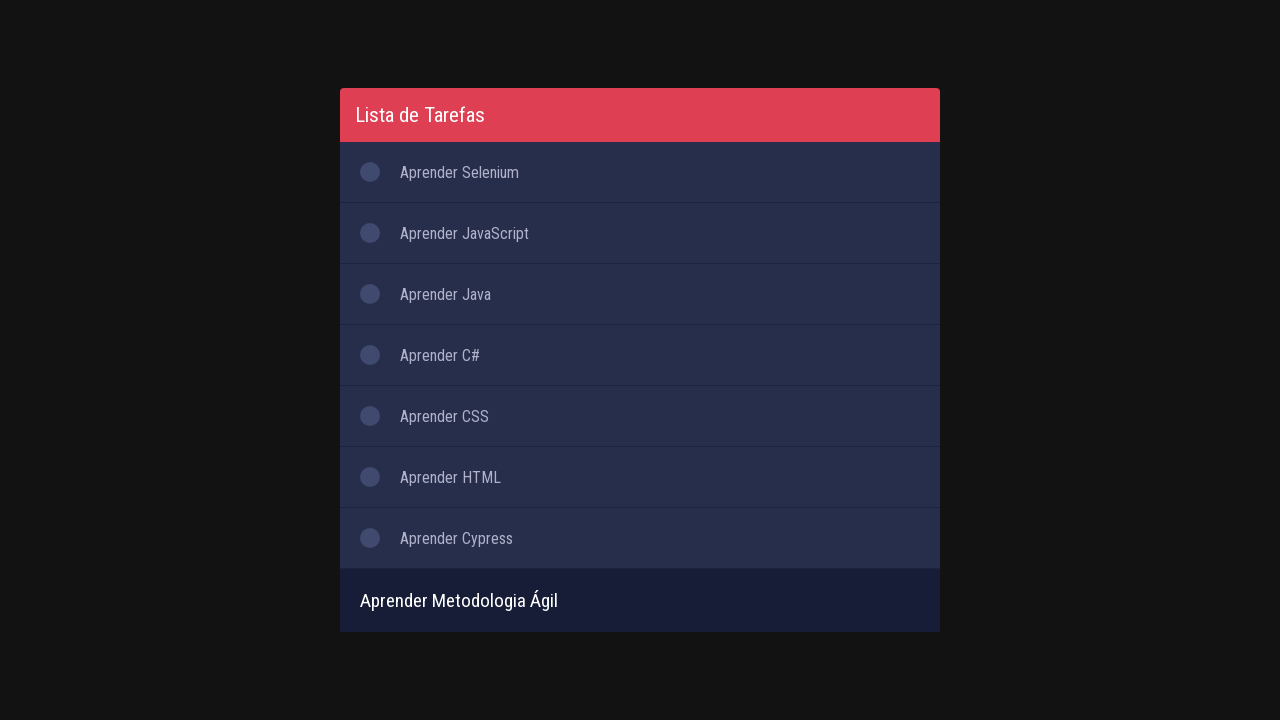

Pressed Enter to submit task 'Aprender Metodologia Ágil' on #inputTask
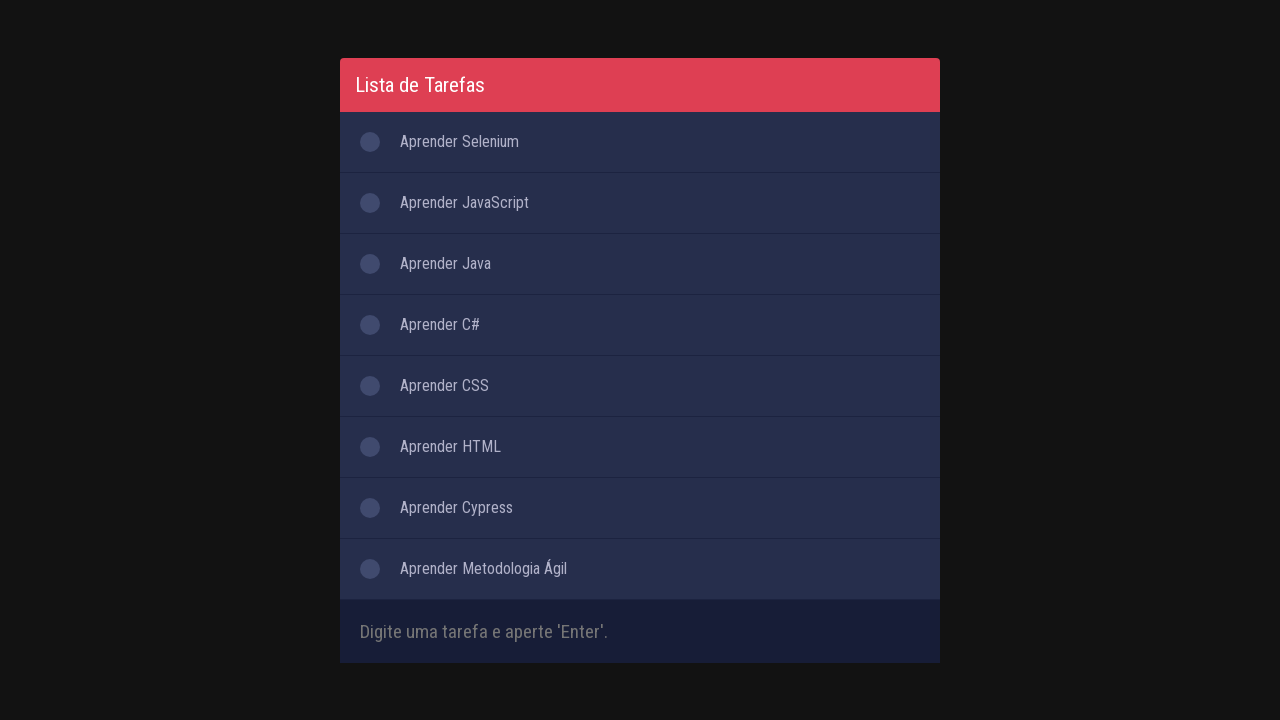

Filled task input field with 'Aprender Git' on #inputTask
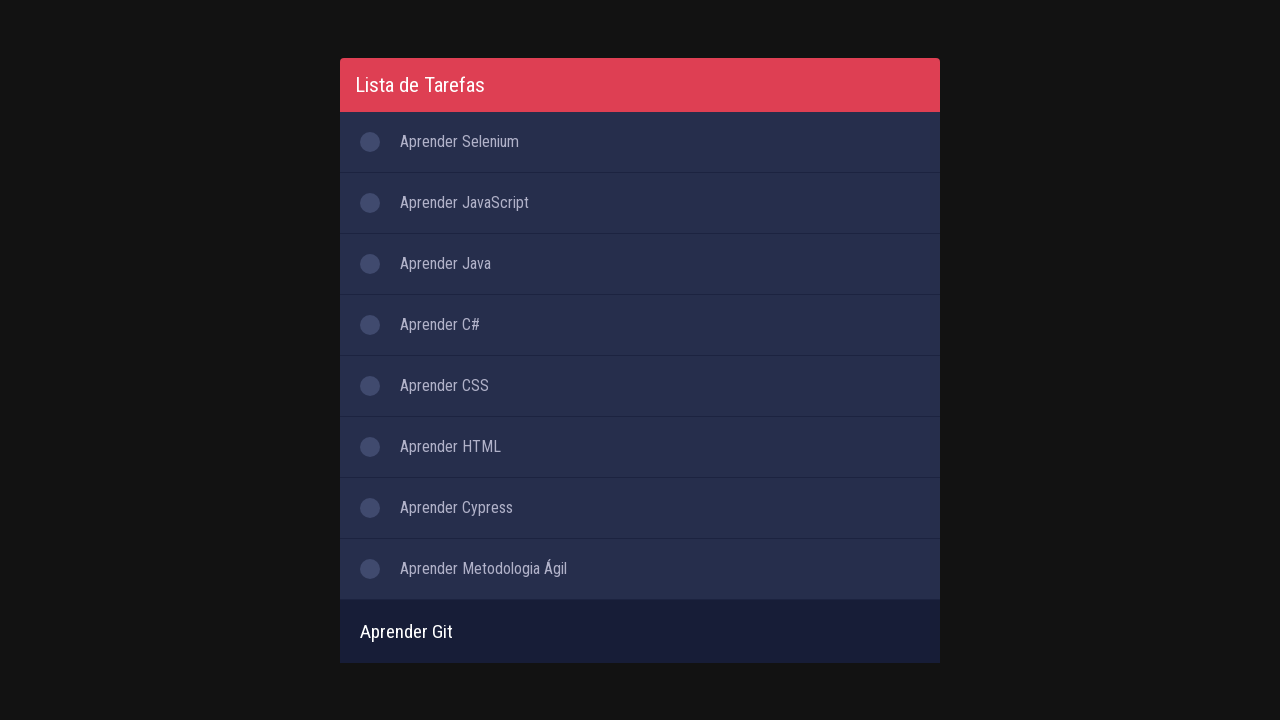

Pressed Enter to submit task 'Aprender Git' on #inputTask
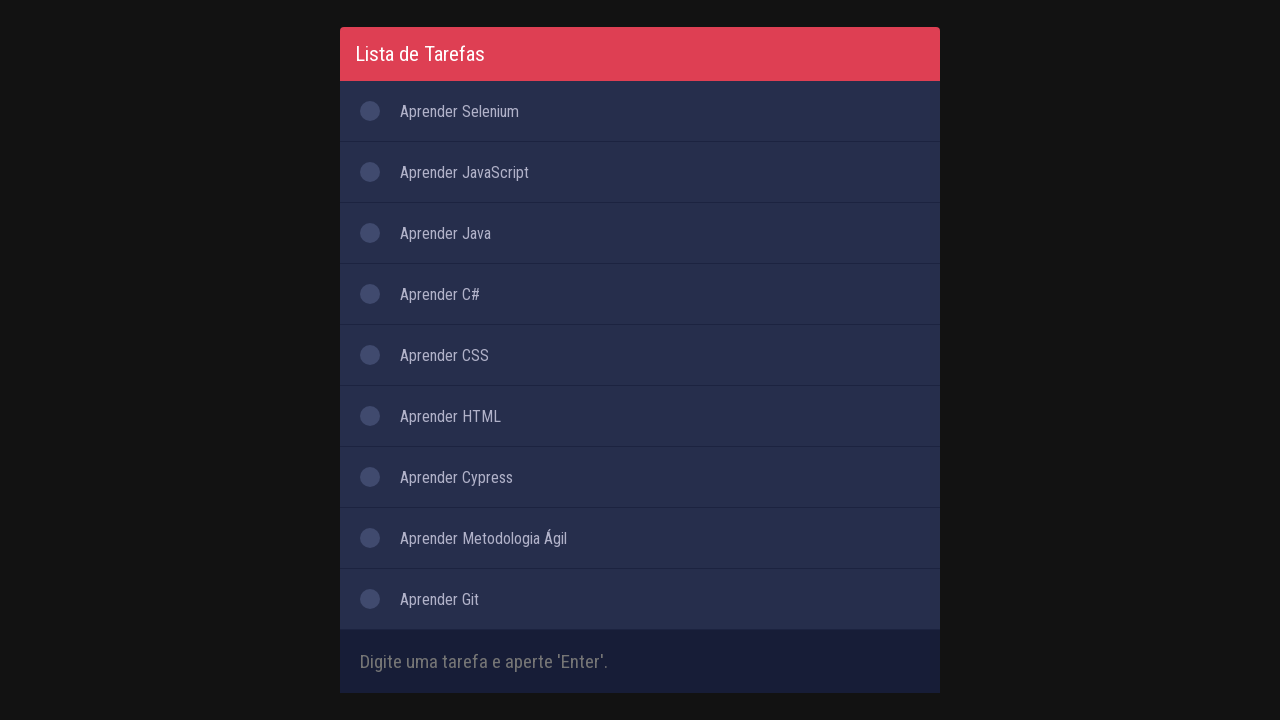

Filled task input field with 'Aprender GitHub' on #inputTask
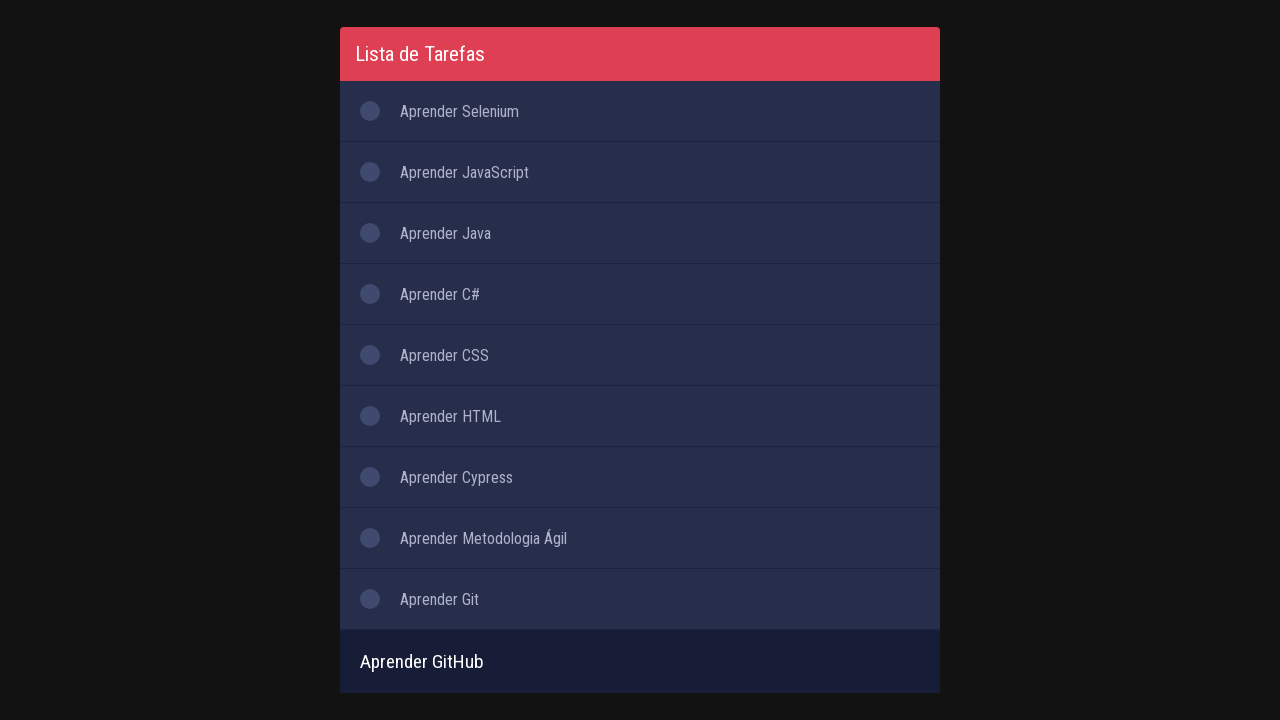

Pressed Enter to submit task 'Aprender GitHub' on #inputTask
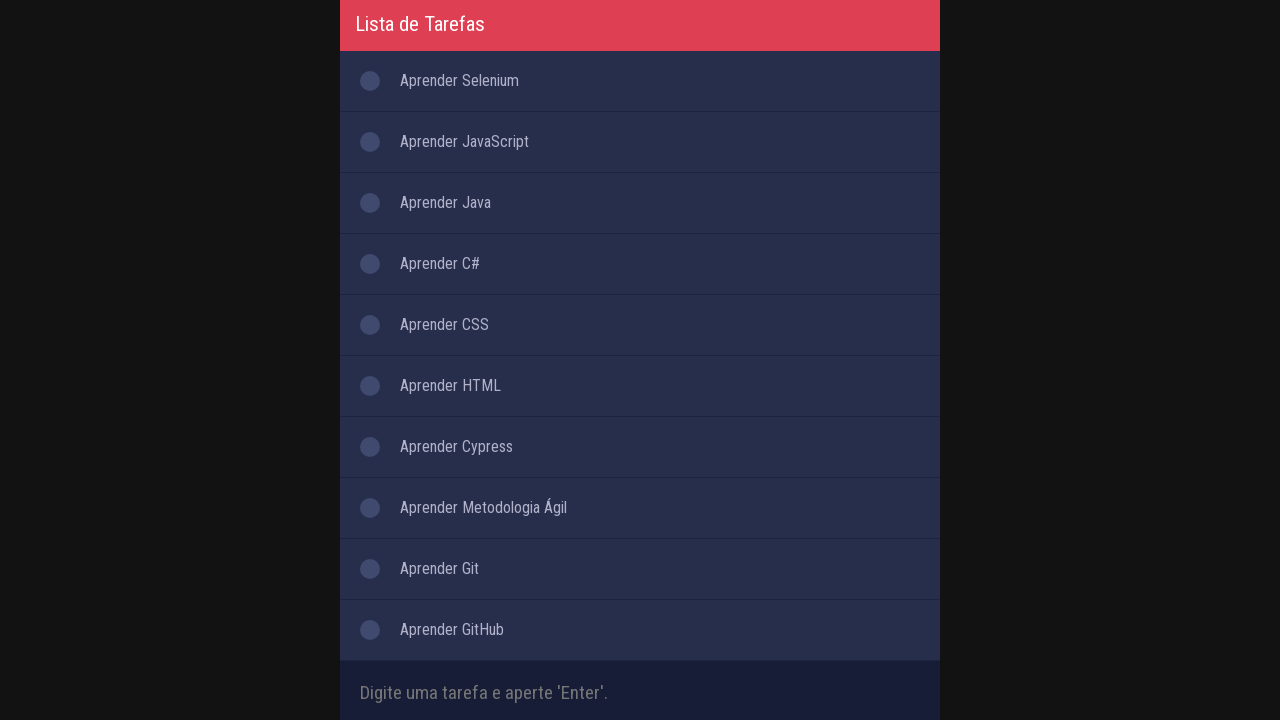

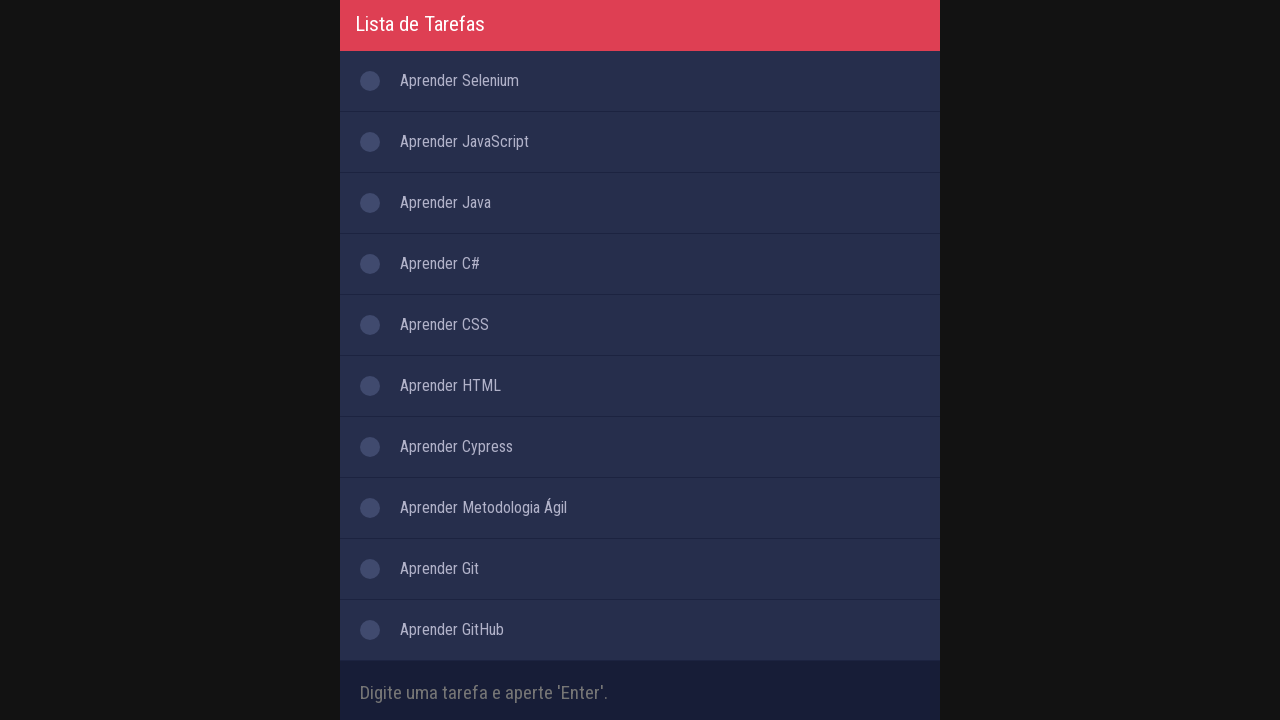